Tests dropdown selection functionality by selecting an option from a dropdown menu using its value attribute

Starting URL: http://the-internet.herokuapp.com/dropdown

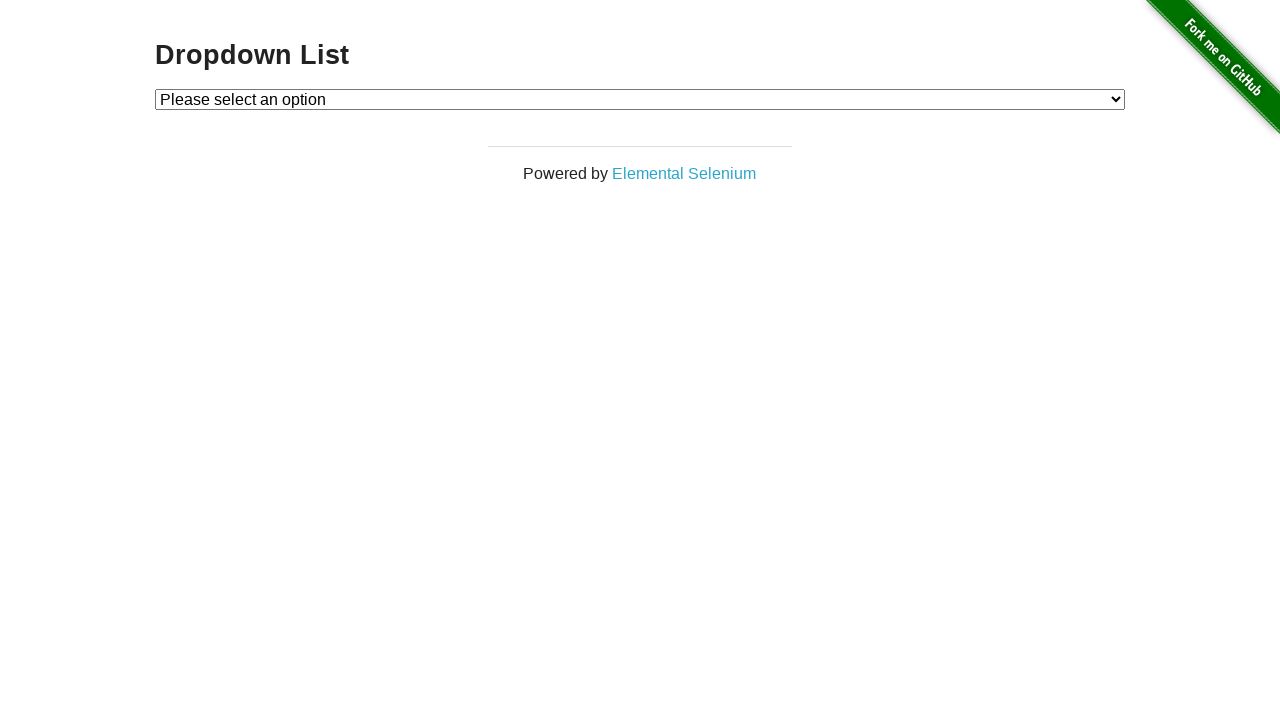

Navigated to dropdown test page
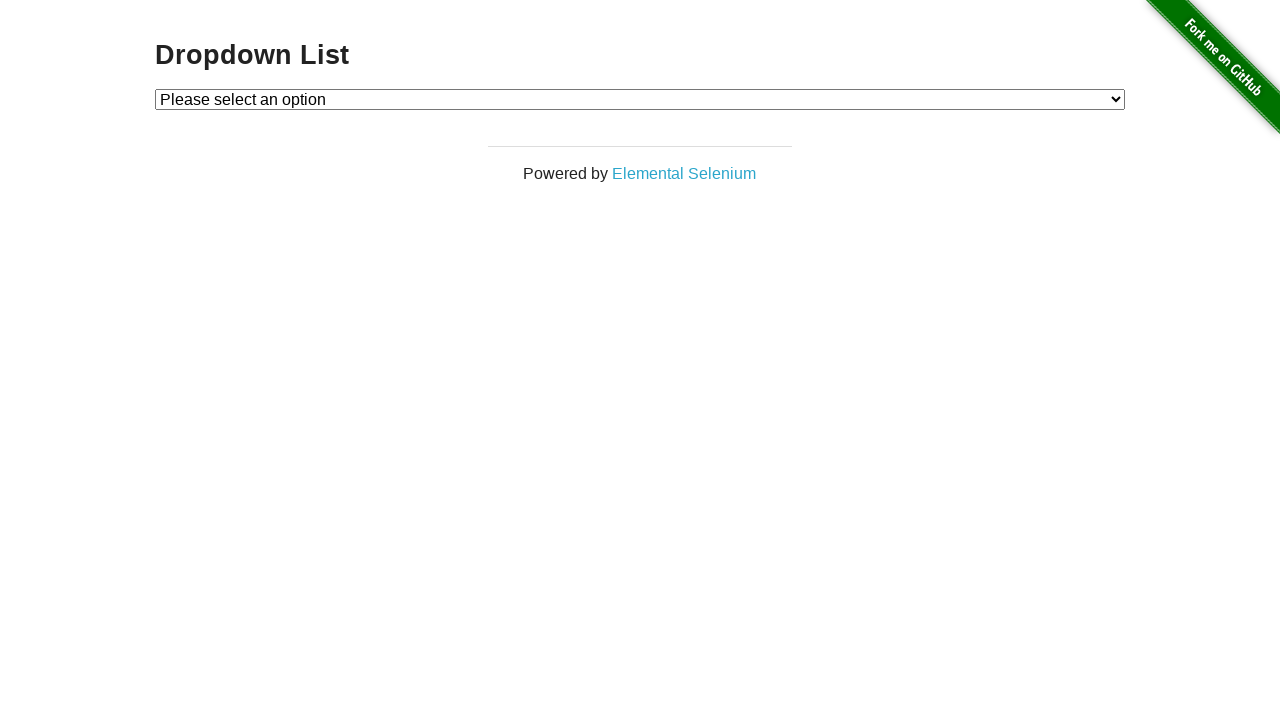

Selected option with value '2' from dropdown menu on #dropdown
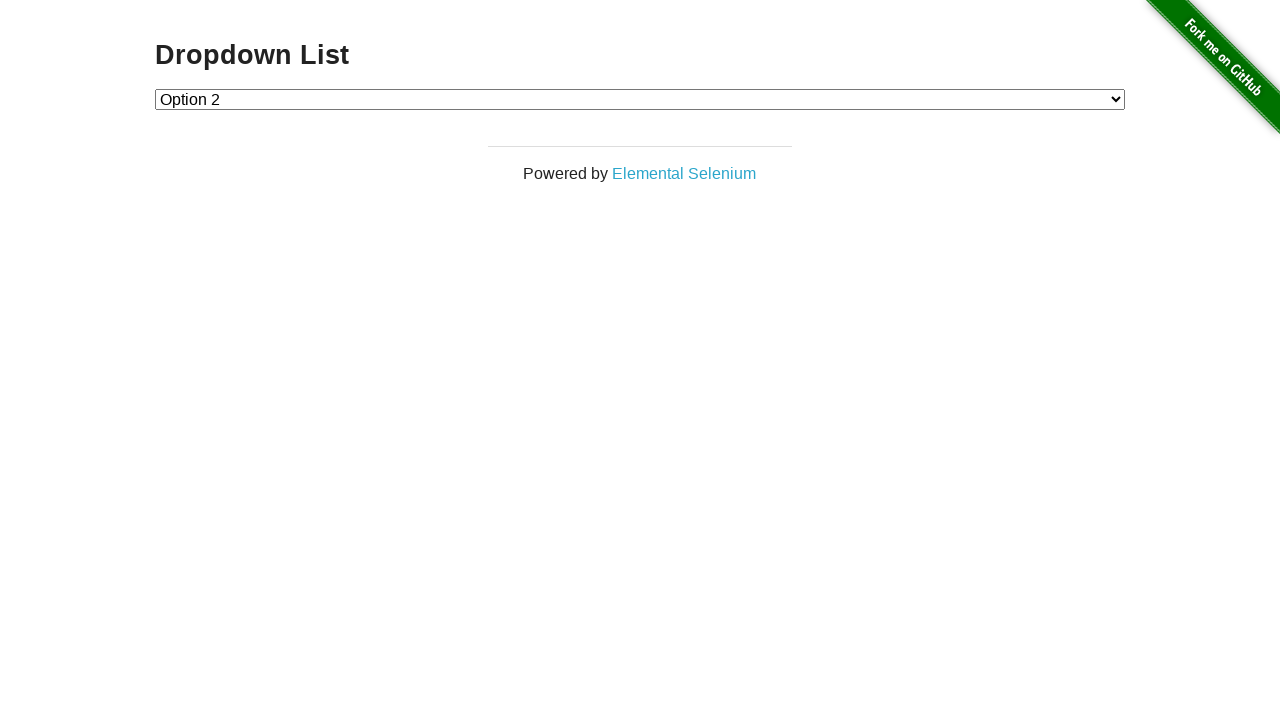

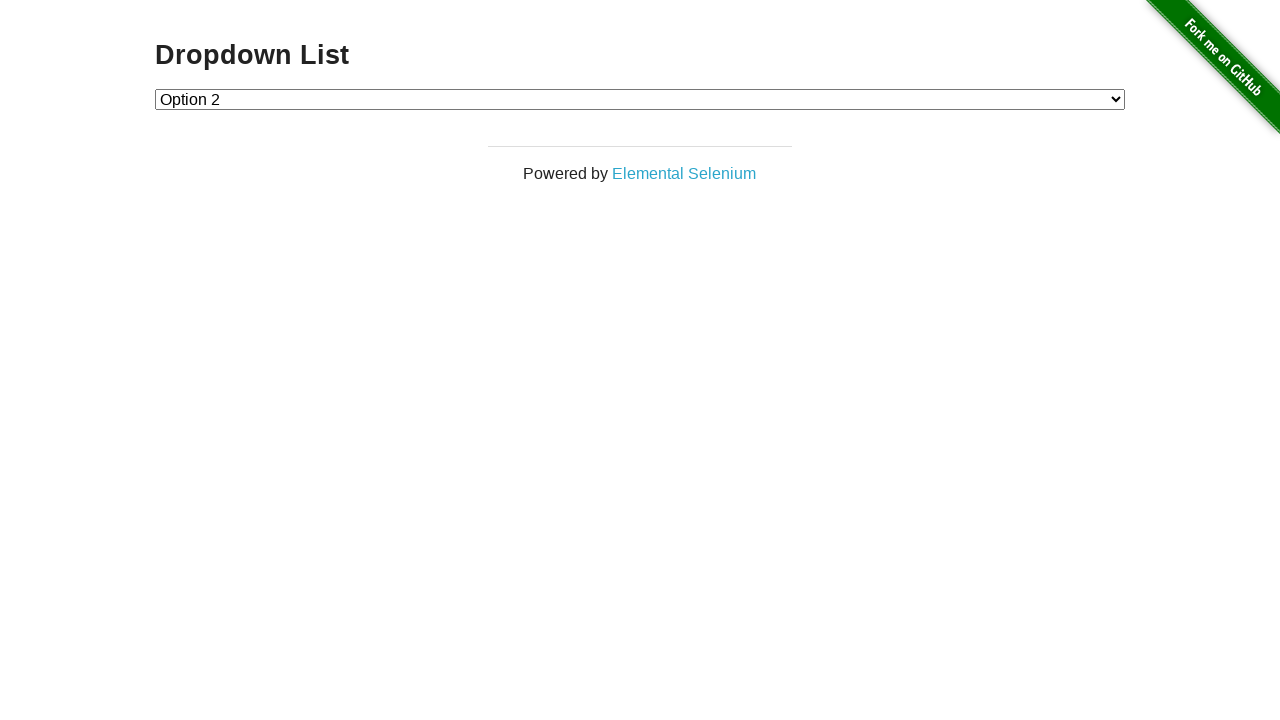